Tests login functionality on a demo banking application by filling username and password fields and clicking the login button

Starting URL: https://demo.applitools.com

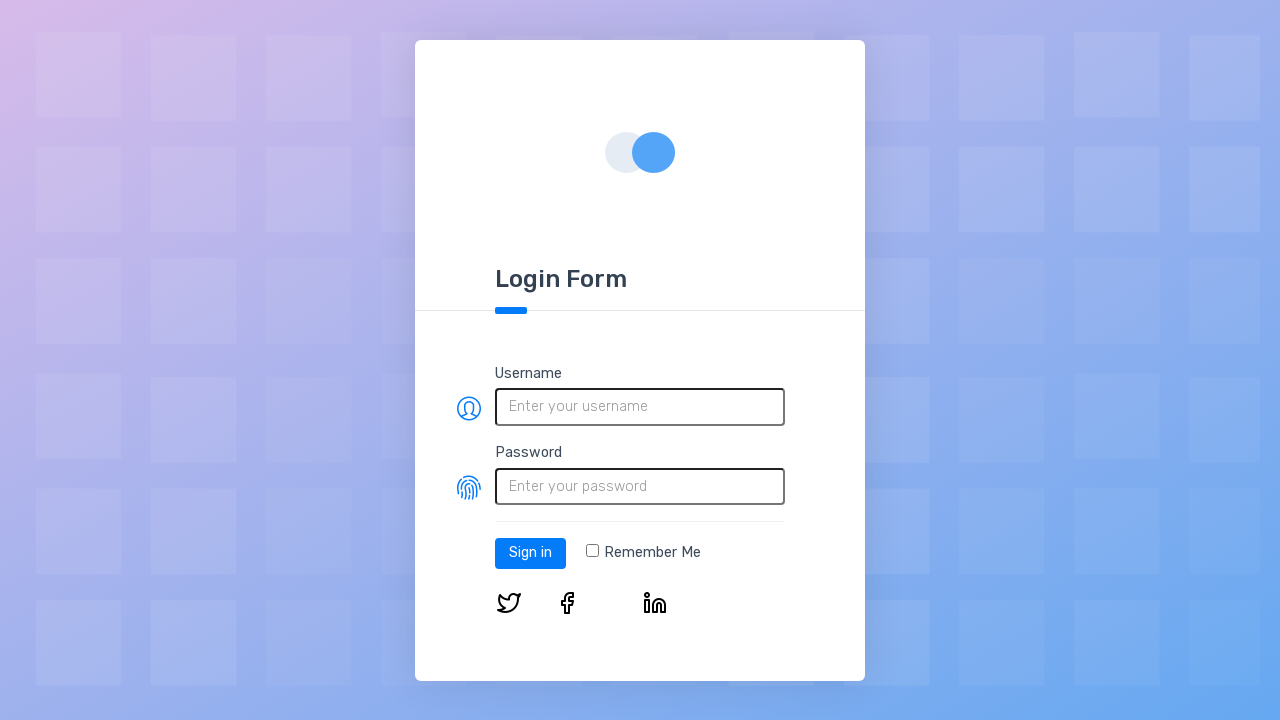

Filled username field with 'andy' on #username
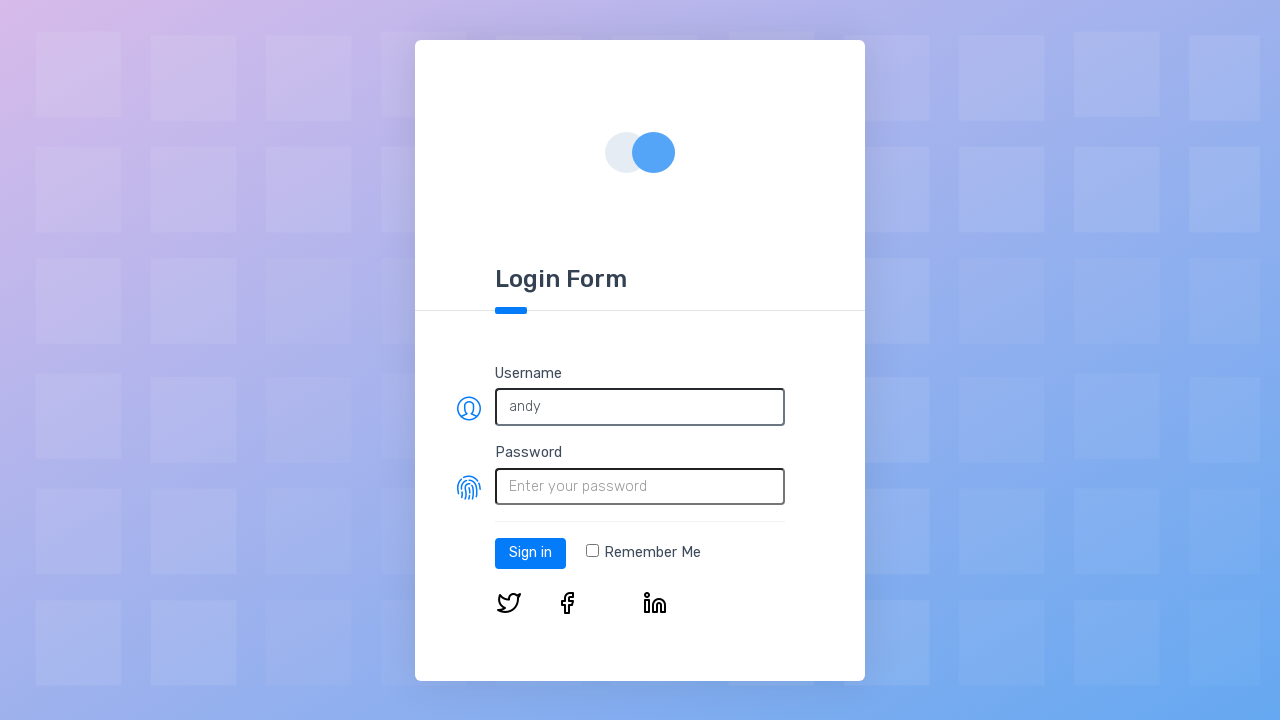

Filled password field on #password
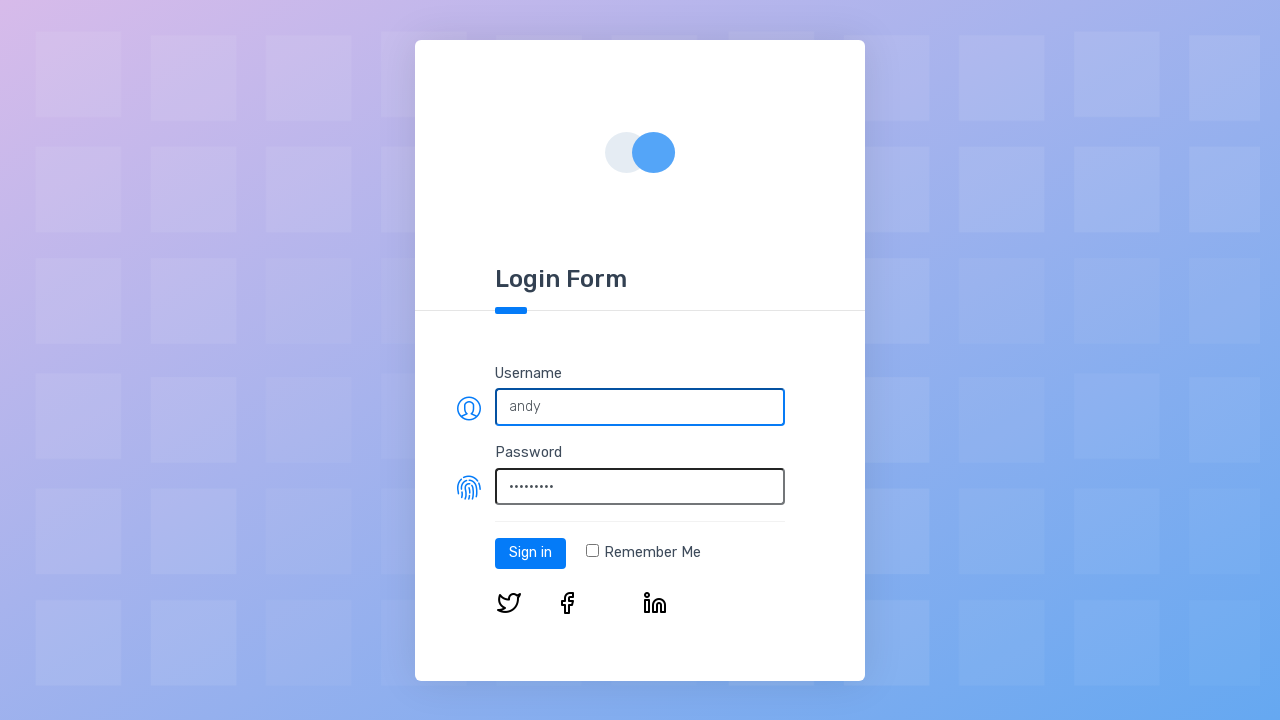

Clicked login button at (530, 553) on #log-in
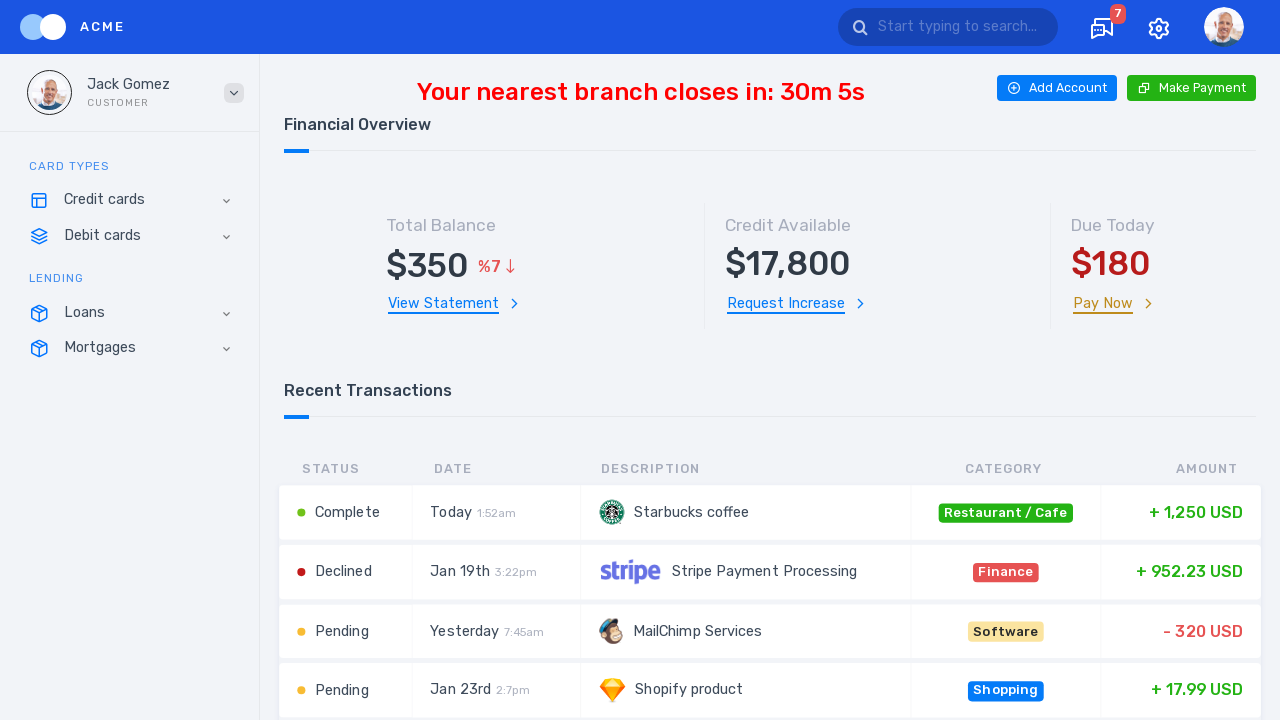

Banking application main page loaded after successful login
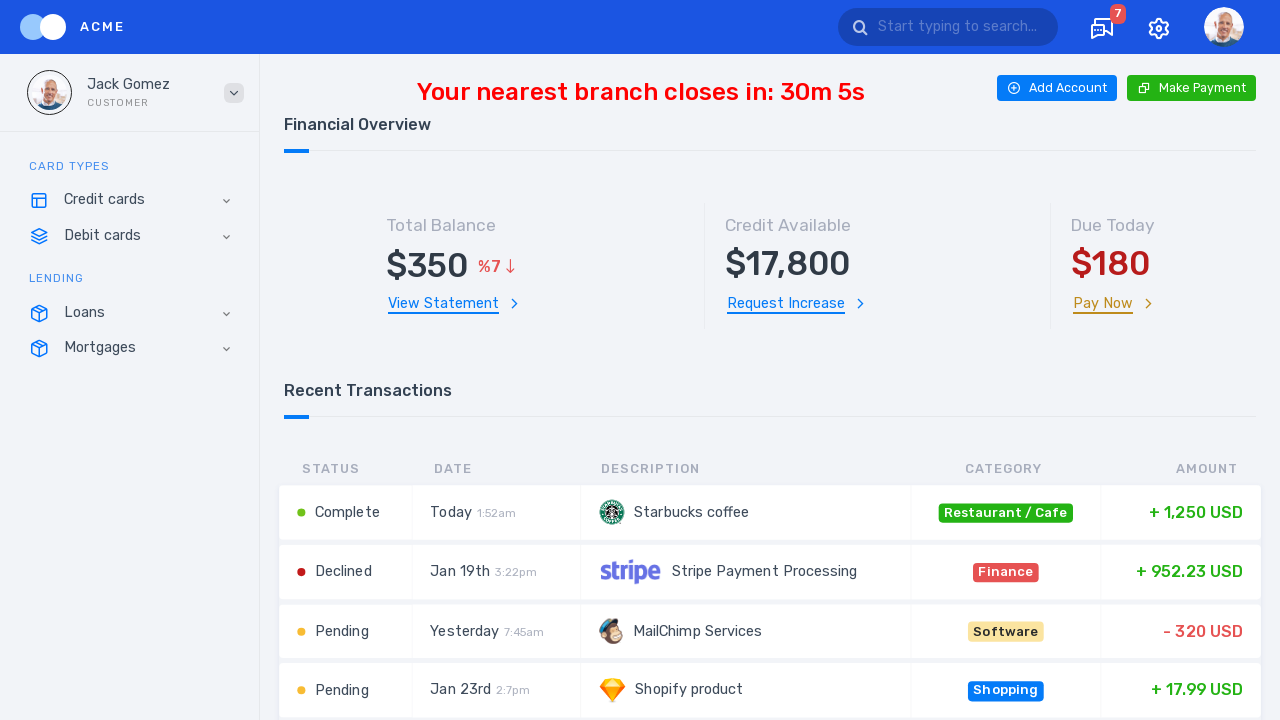

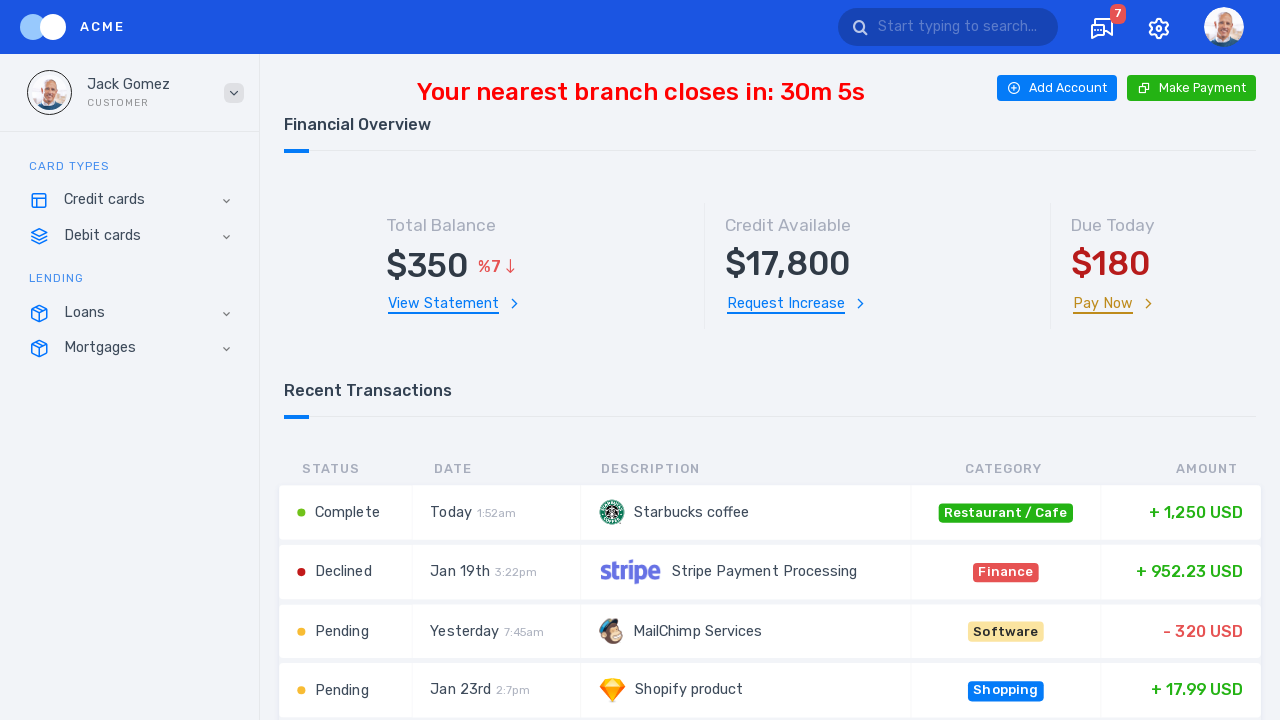